Tests basic browser navigation functionality by visiting YouTube, navigating to Flipkart, using browser back/forward buttons, and refreshing the page.

Starting URL: https://www.youtube.com/

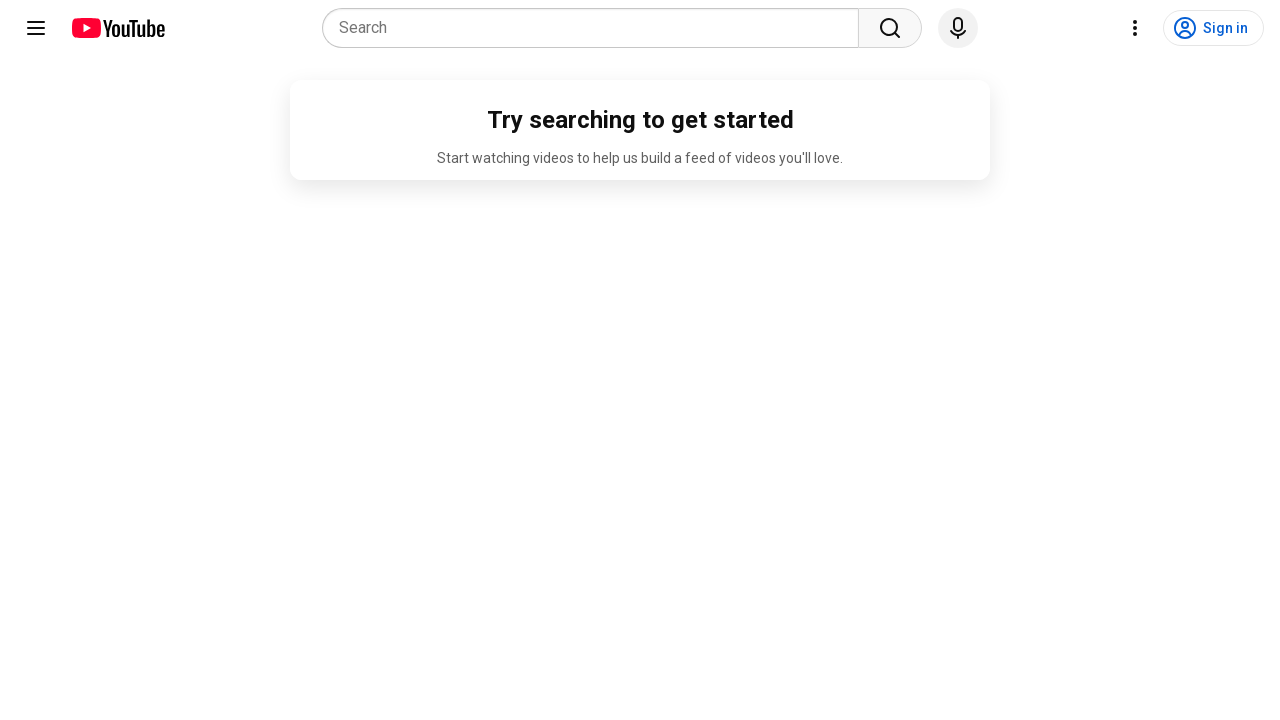

Set browser viewport to 1920x1080
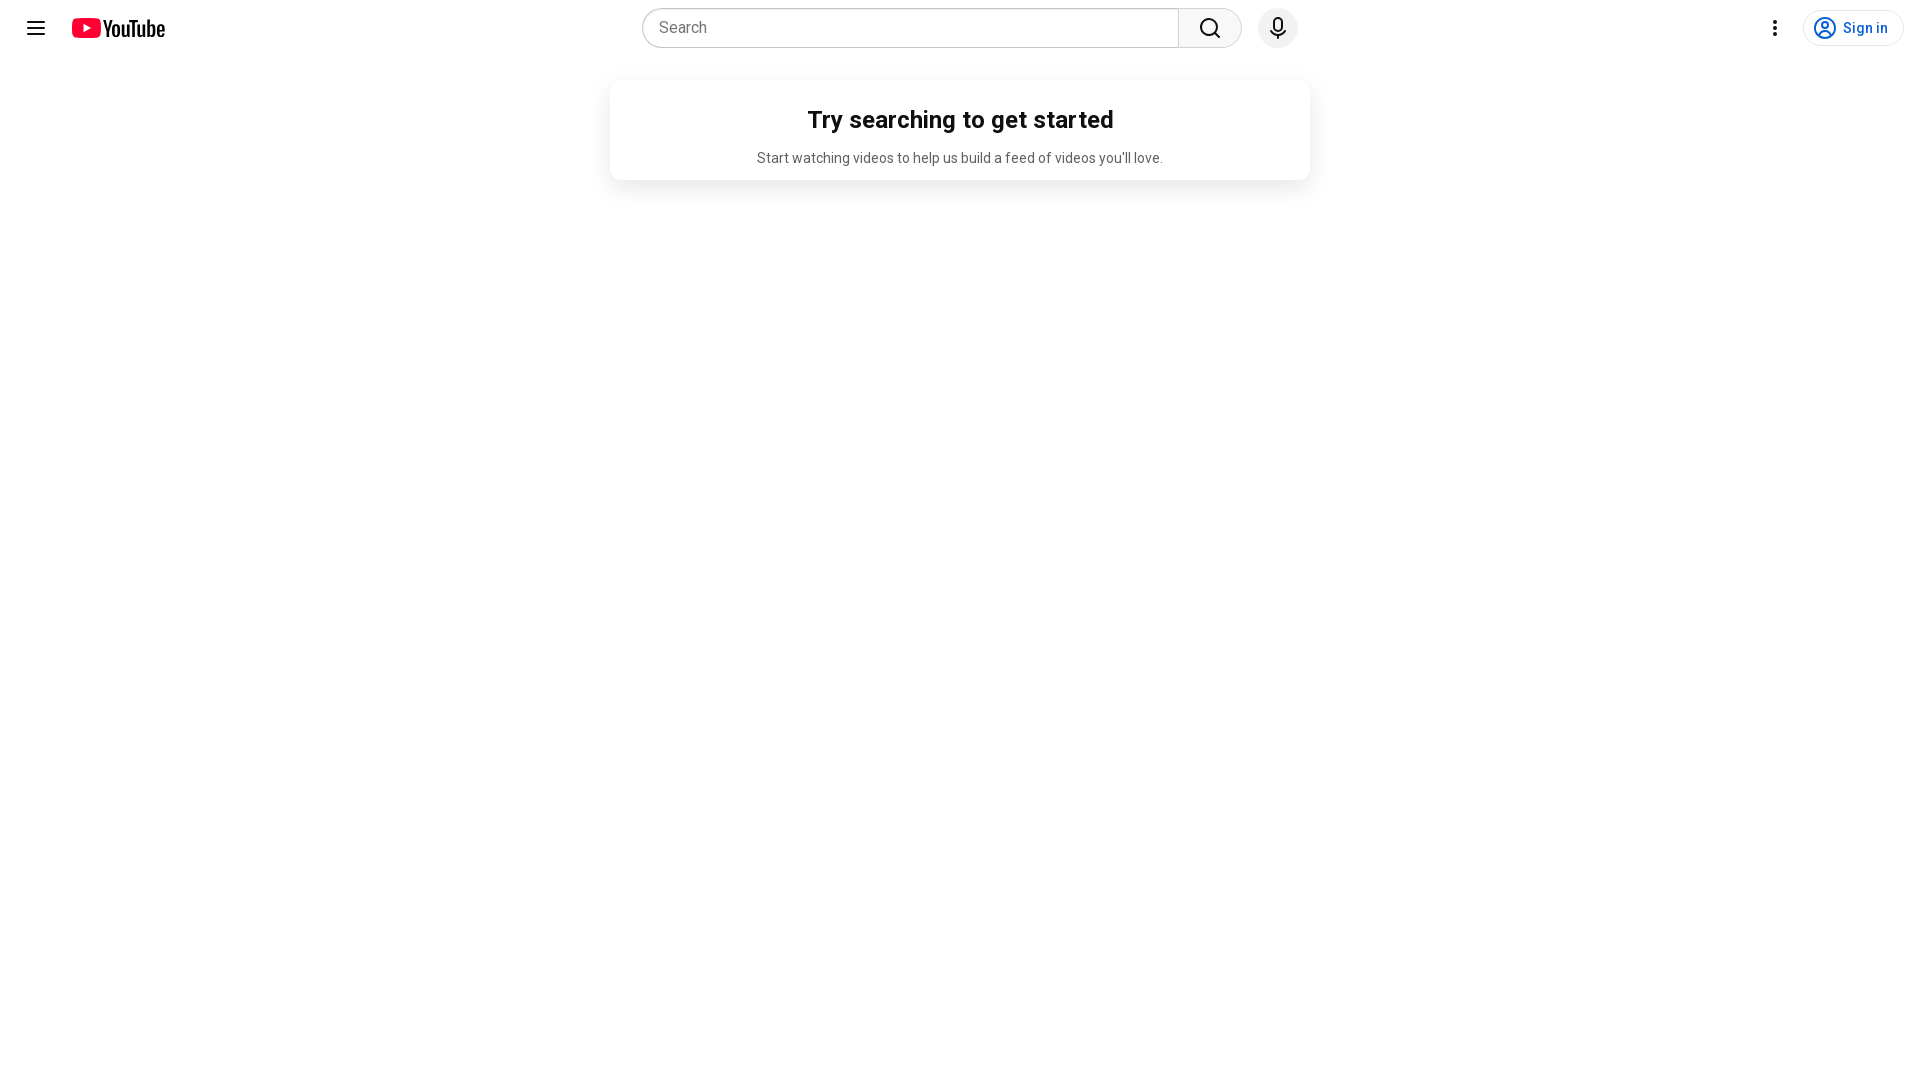

Navigated to Flipkart homepage
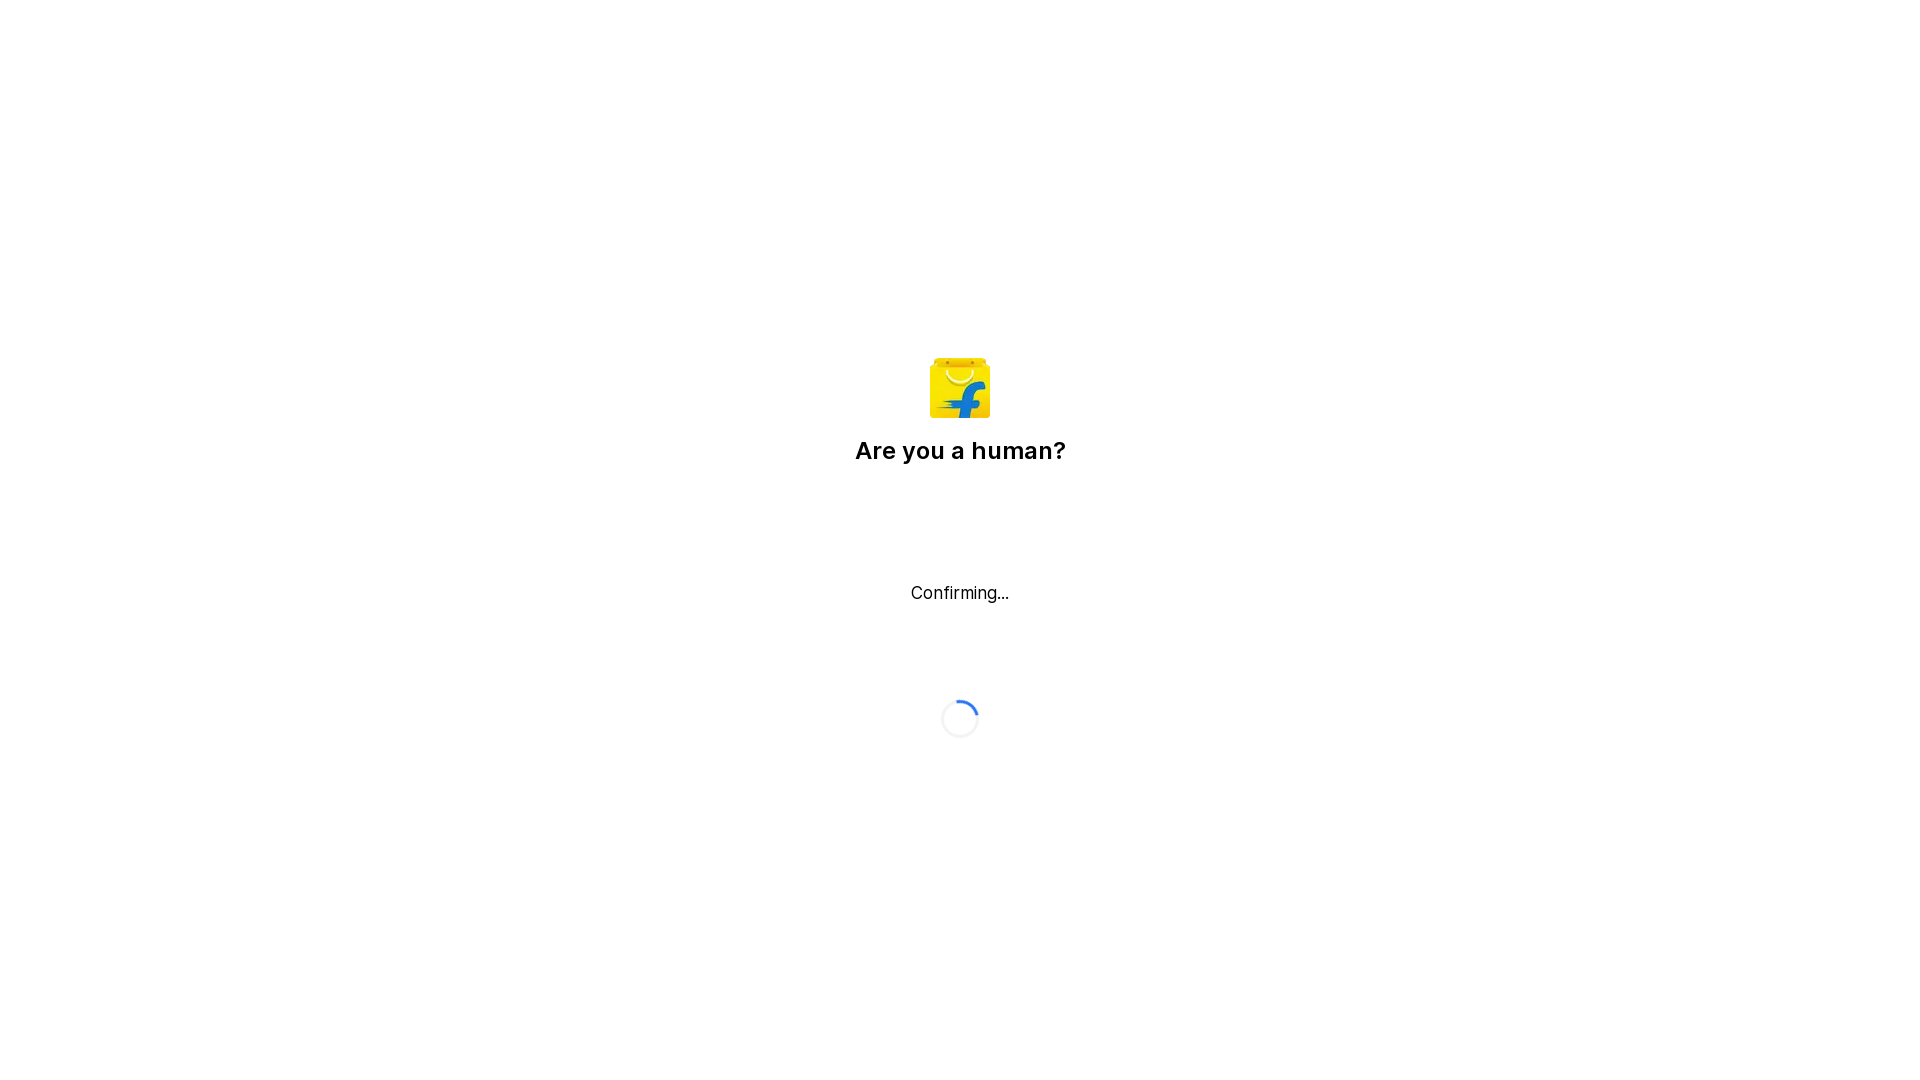

Navigated back to YouTube using browser back button
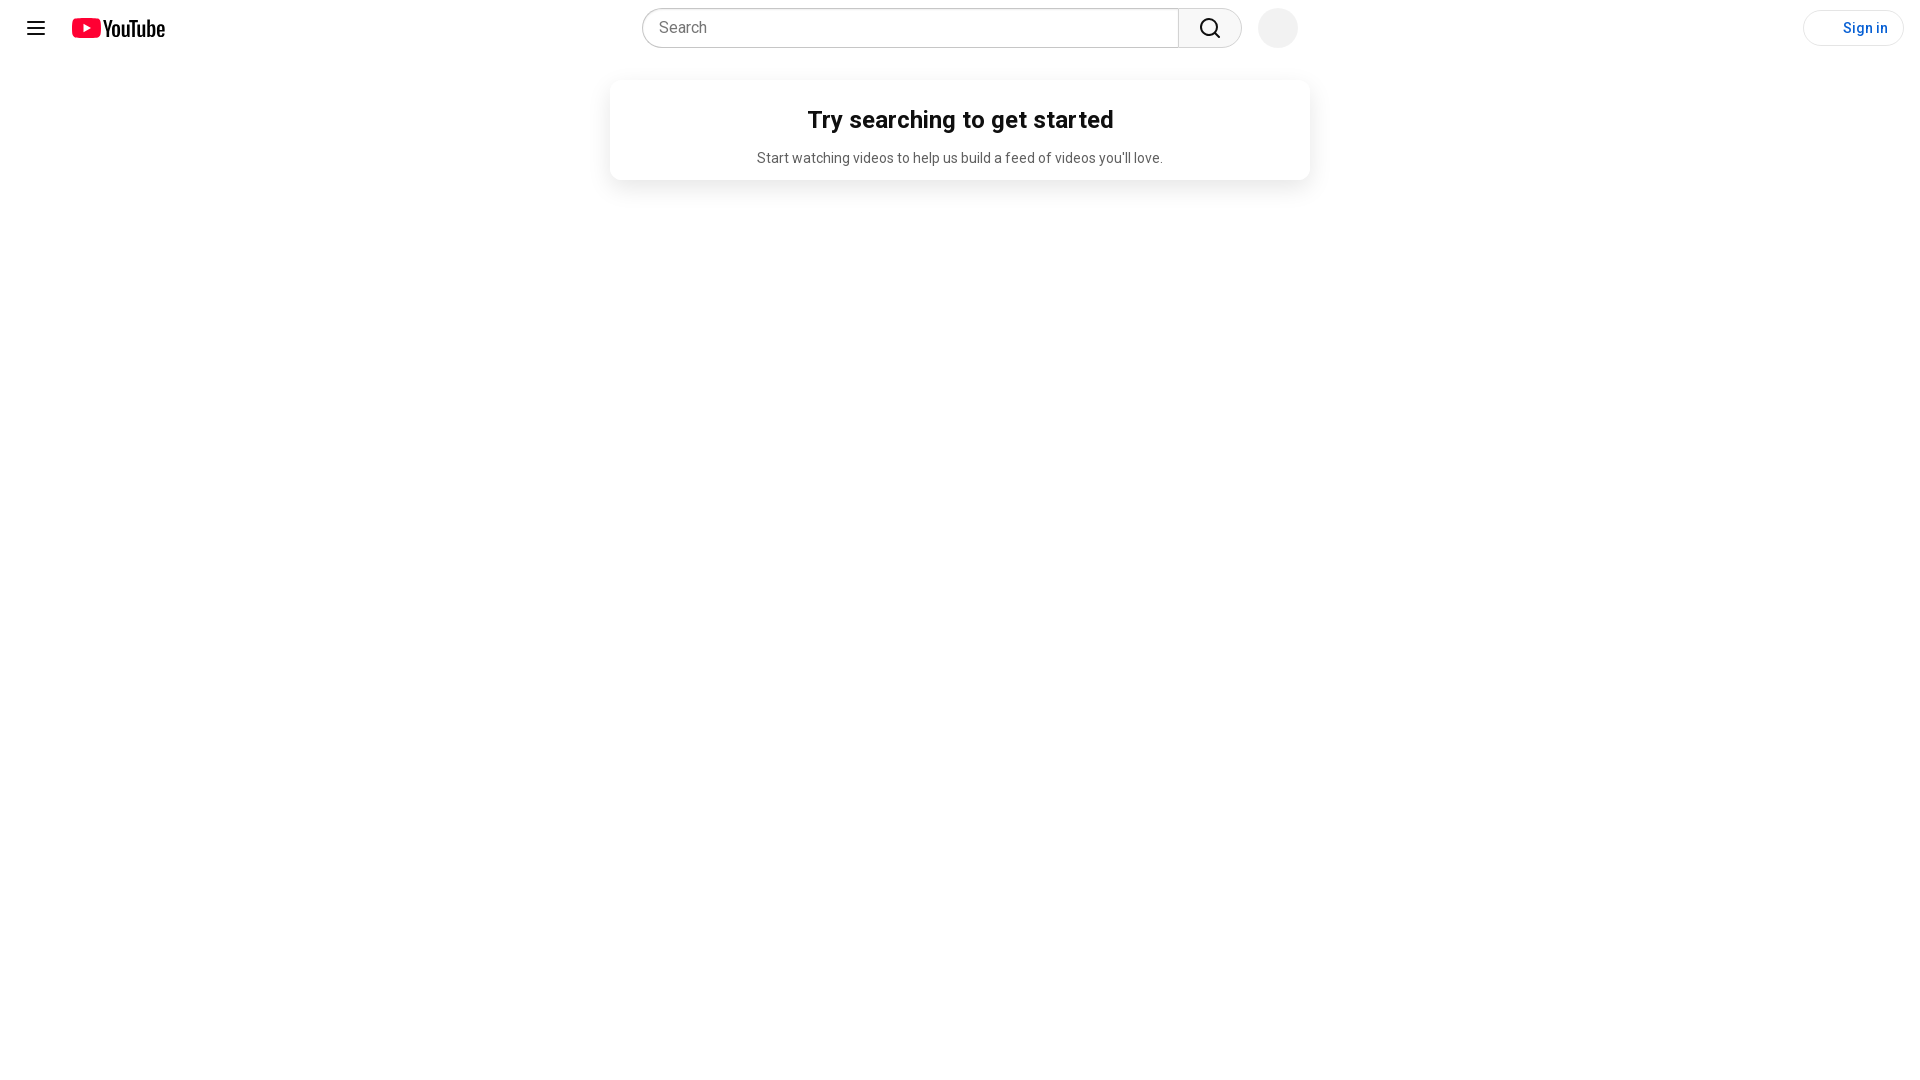

Navigated forward to Flipkart using browser forward button
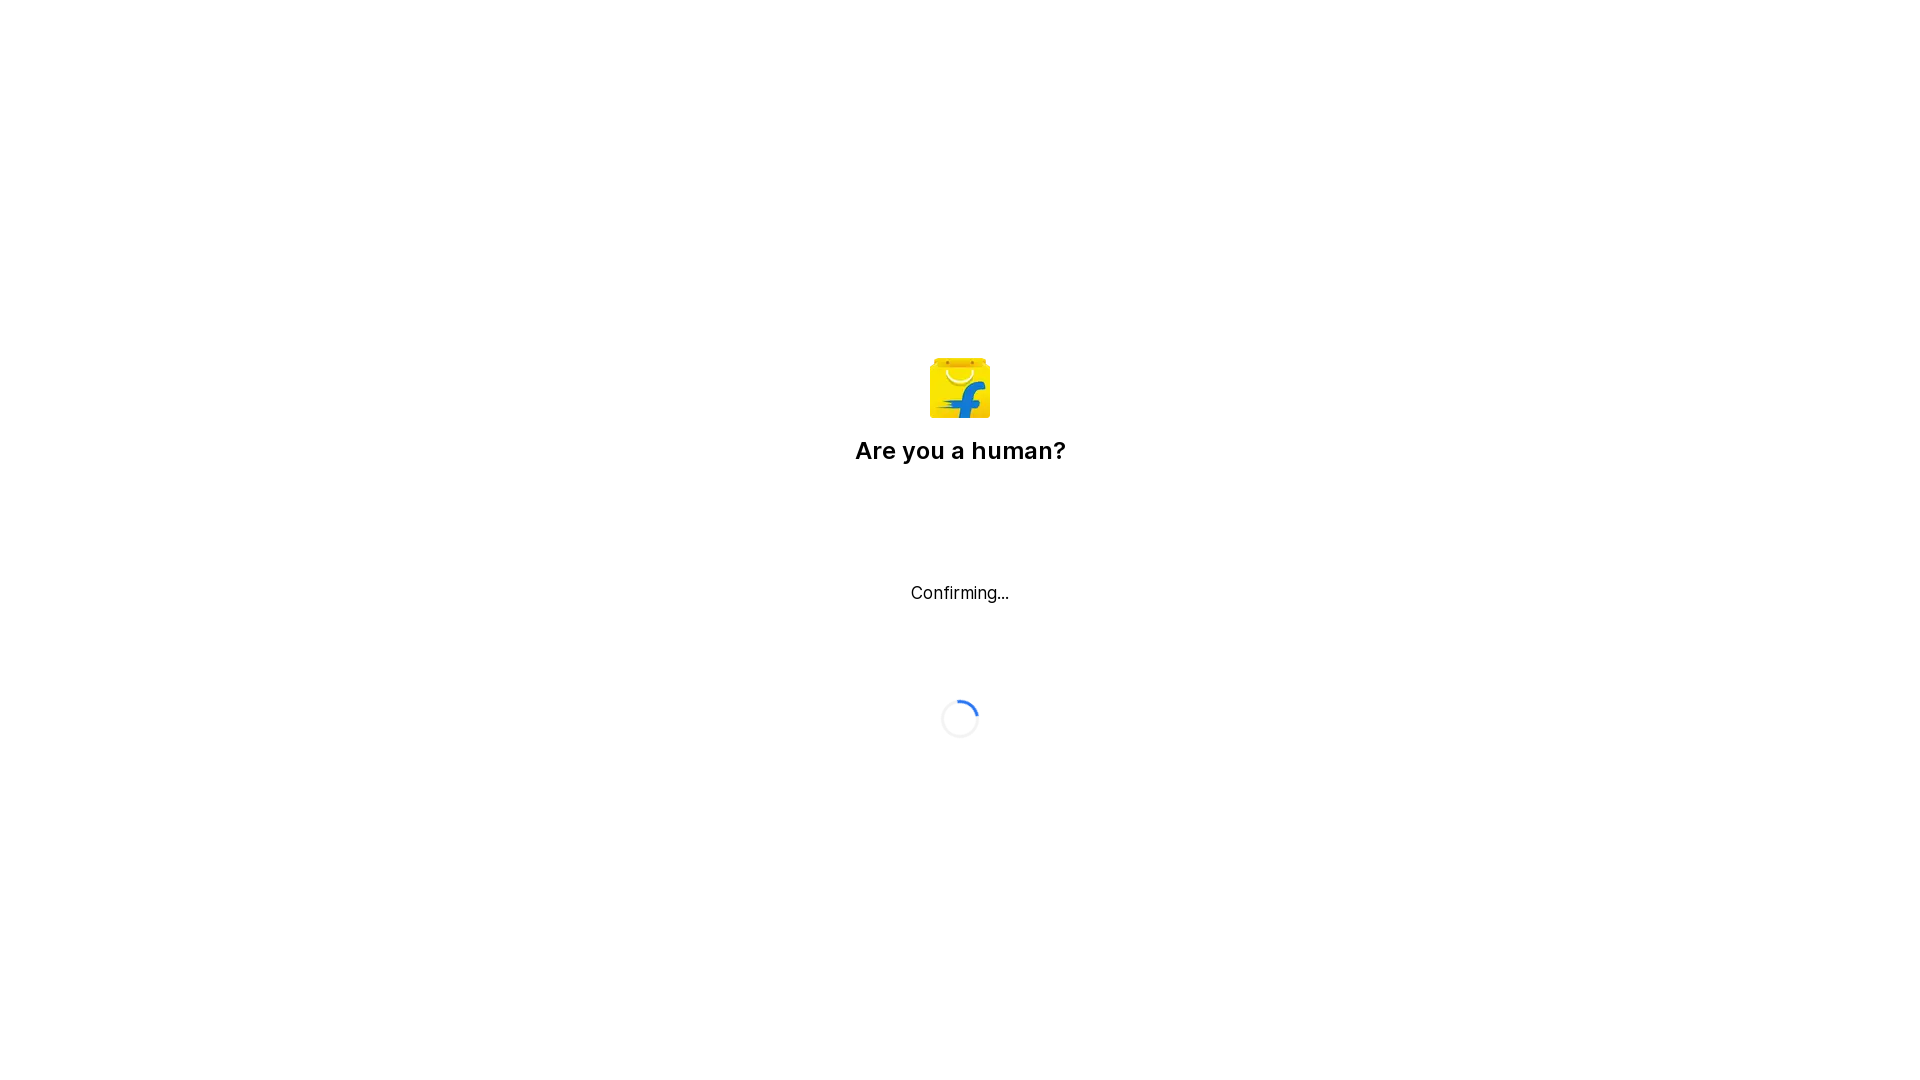

Refreshed the current page
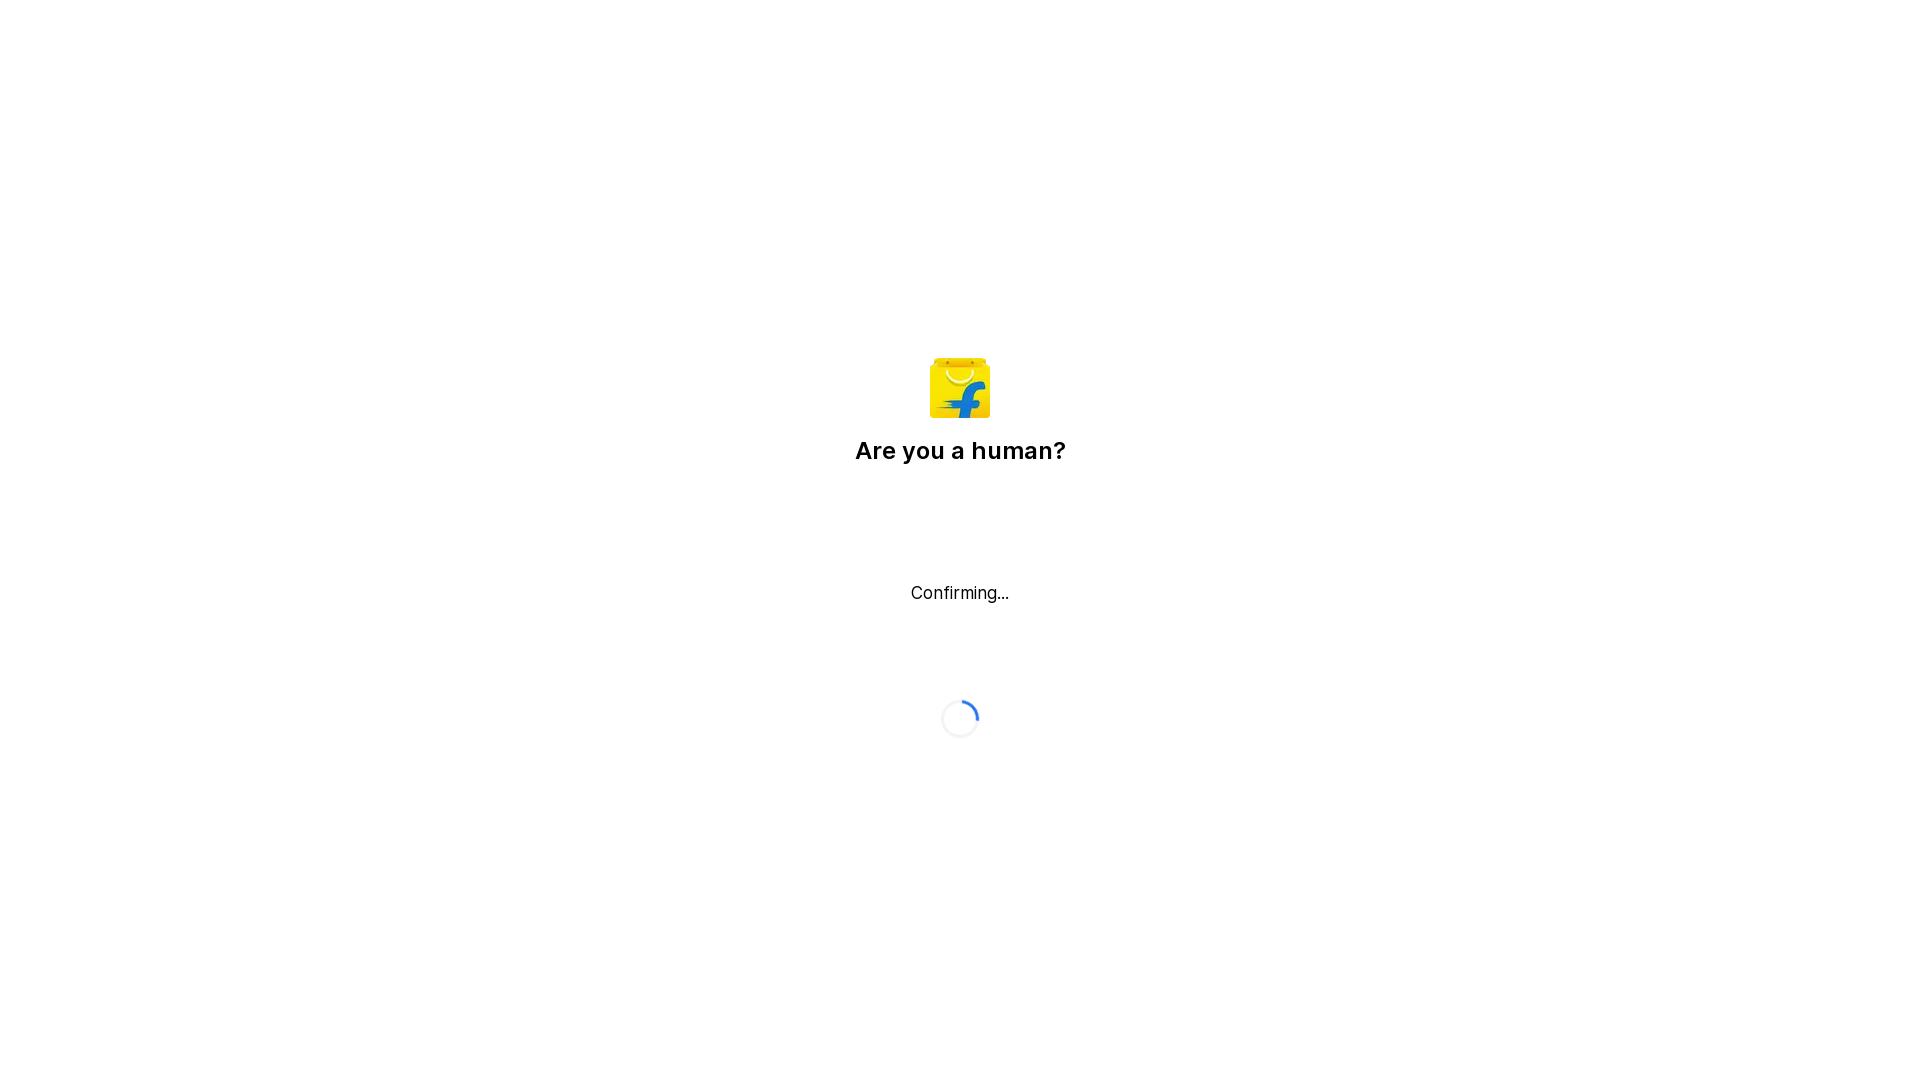

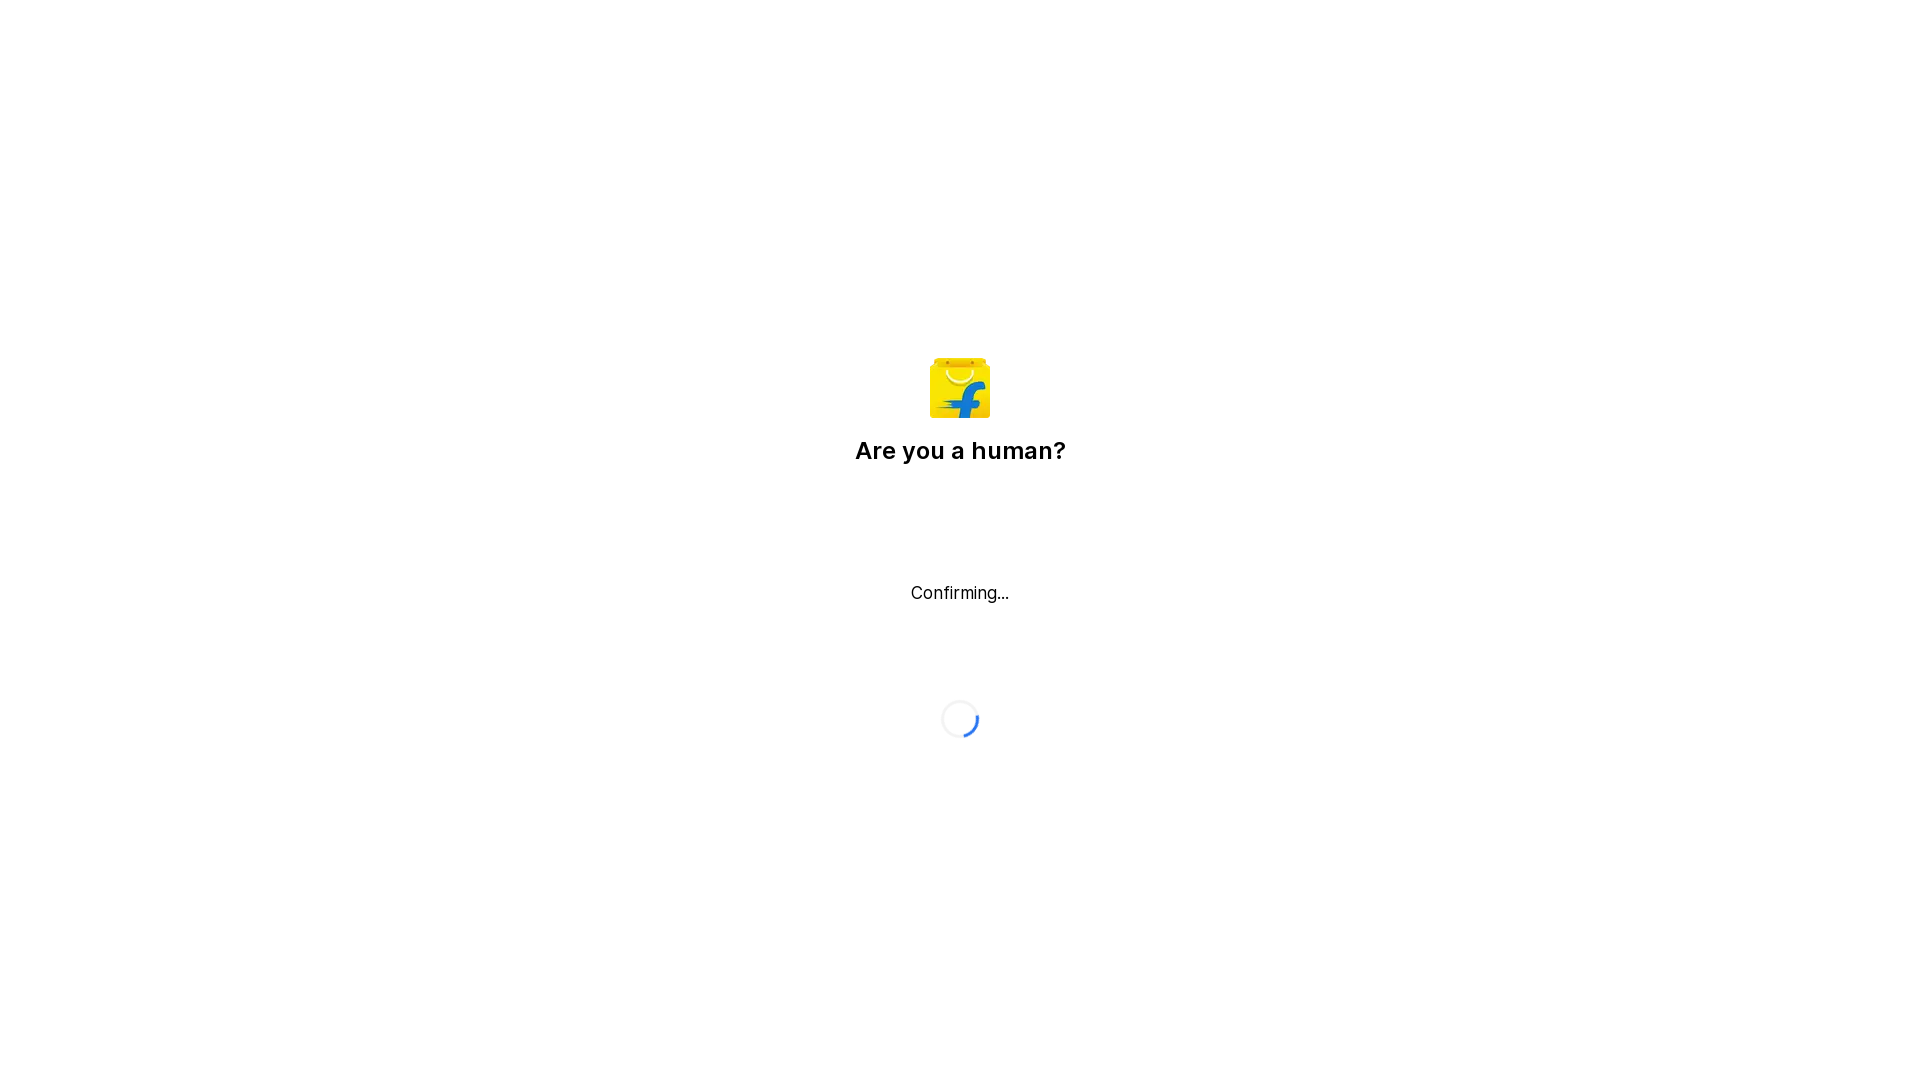